Simple navigation test that loads a login practice page and verifies it loads successfully

Starting URL: https://rahulshettyacademy.com/loginpagePractise/

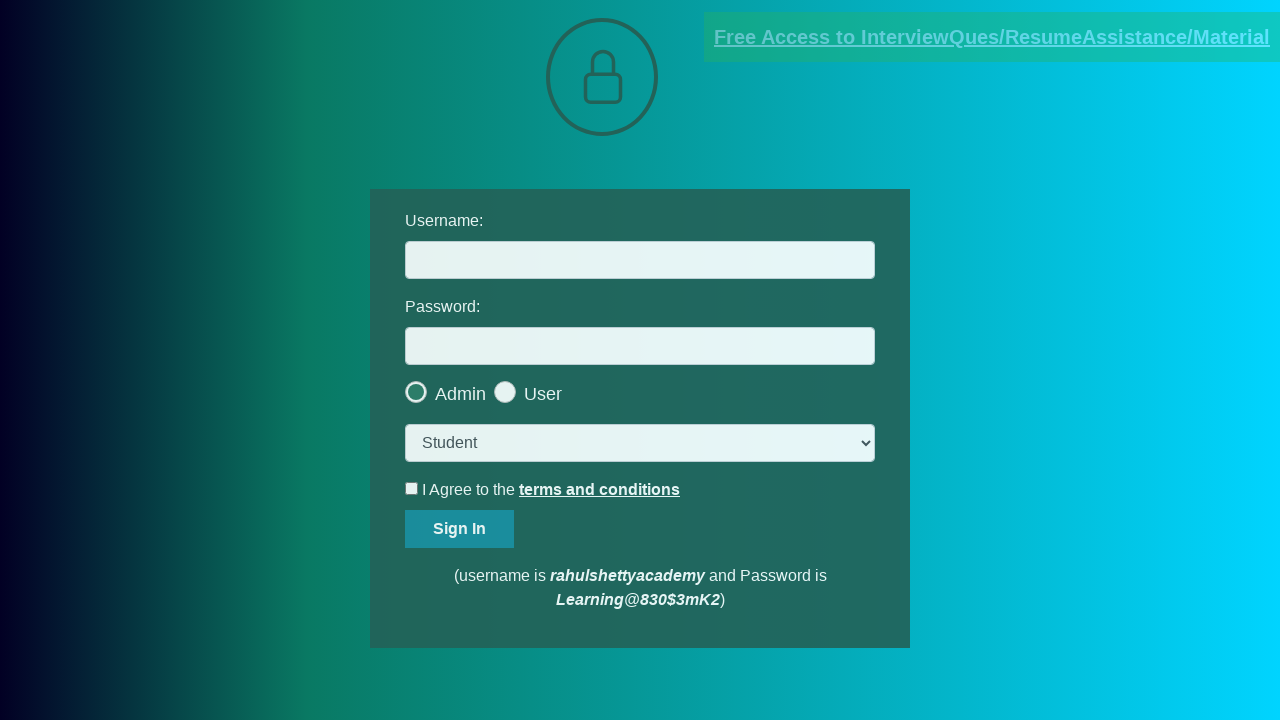

Login practice page loaded successfully (DOM content loaded)
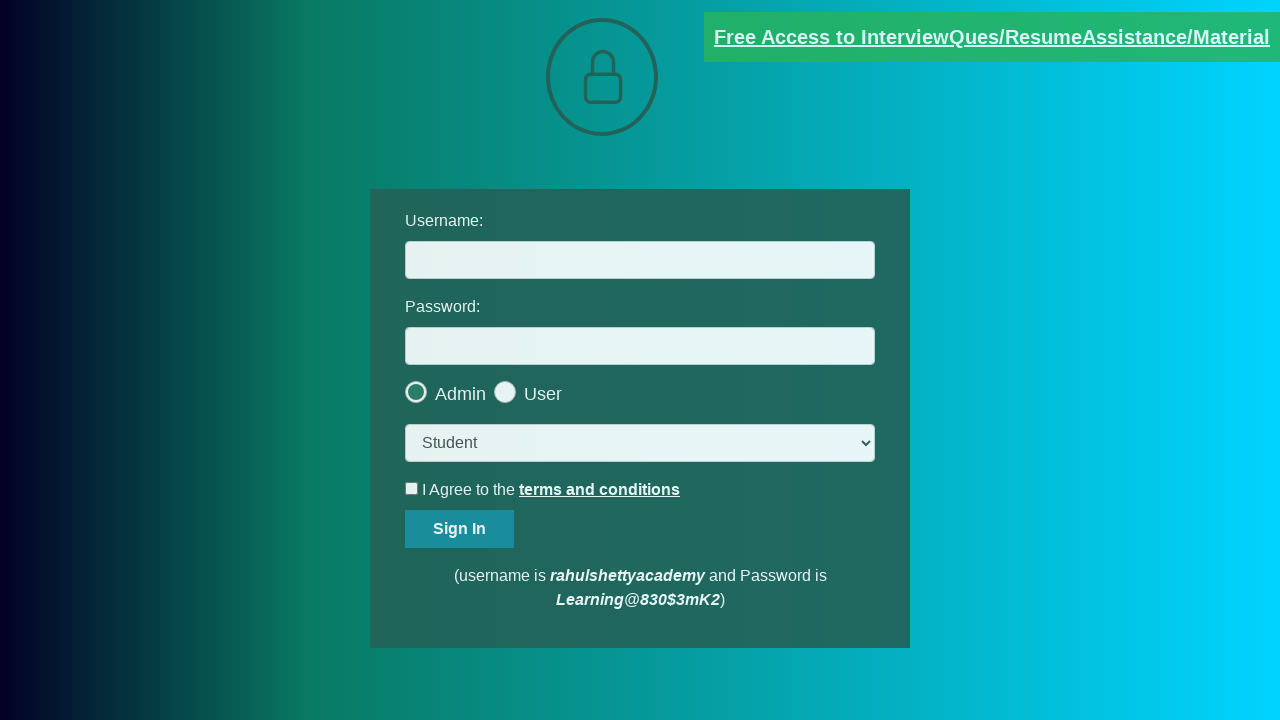

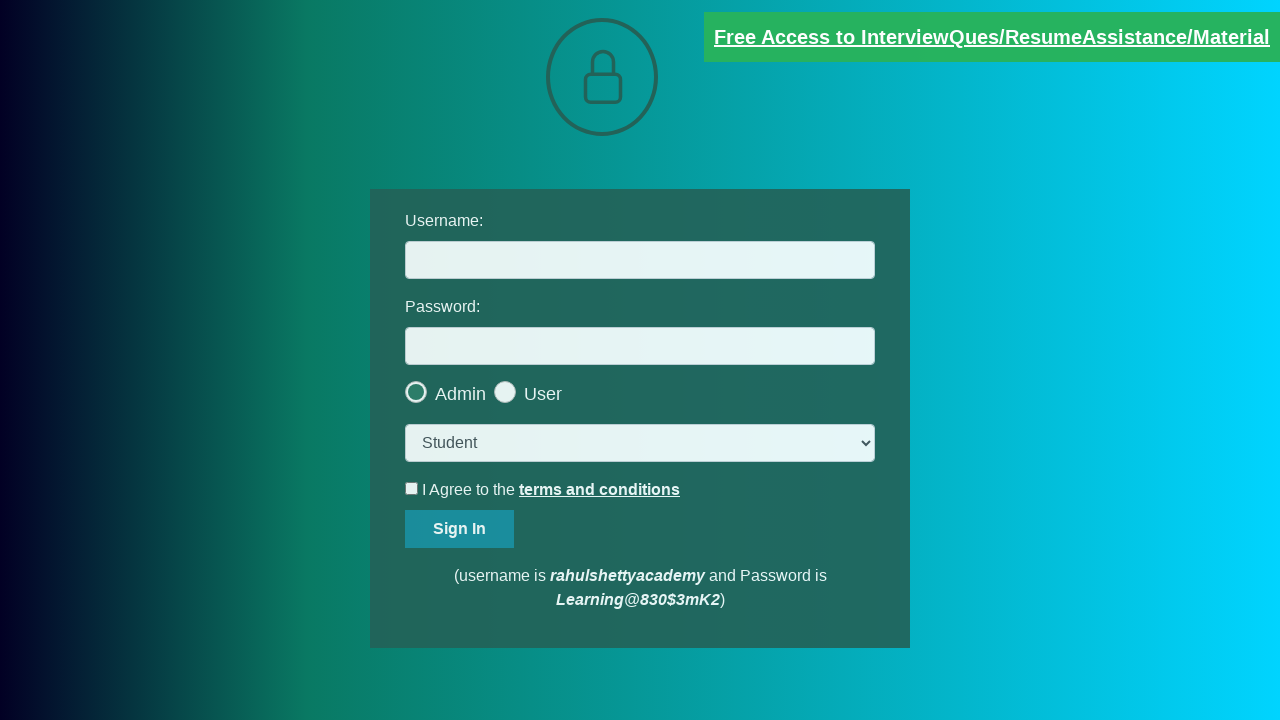